Navigates to Smart Meter Texas website and clicks the Sign Up button

Starting URL: https://www.smartmetertexas.com

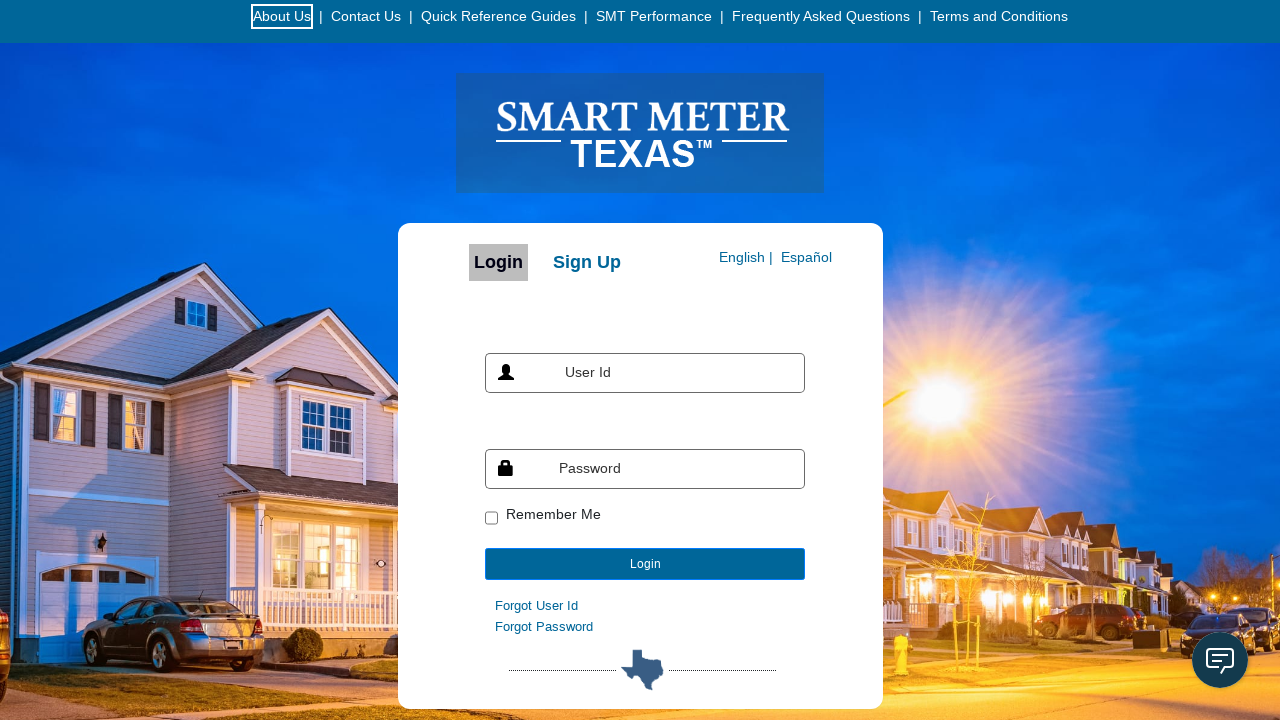

Navigated to Smart Meter Texas website
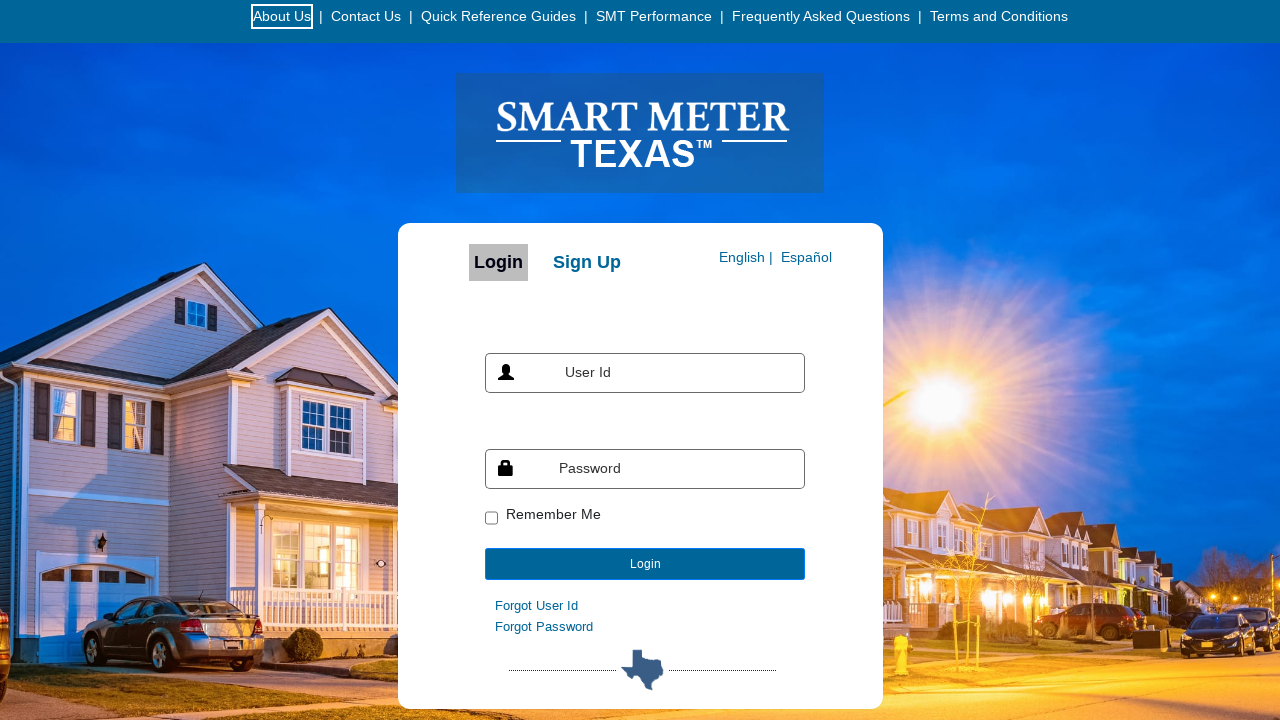

Clicked Sign Up button at (586, 262) on xpath=//span[normalize-space()='Sign Up']
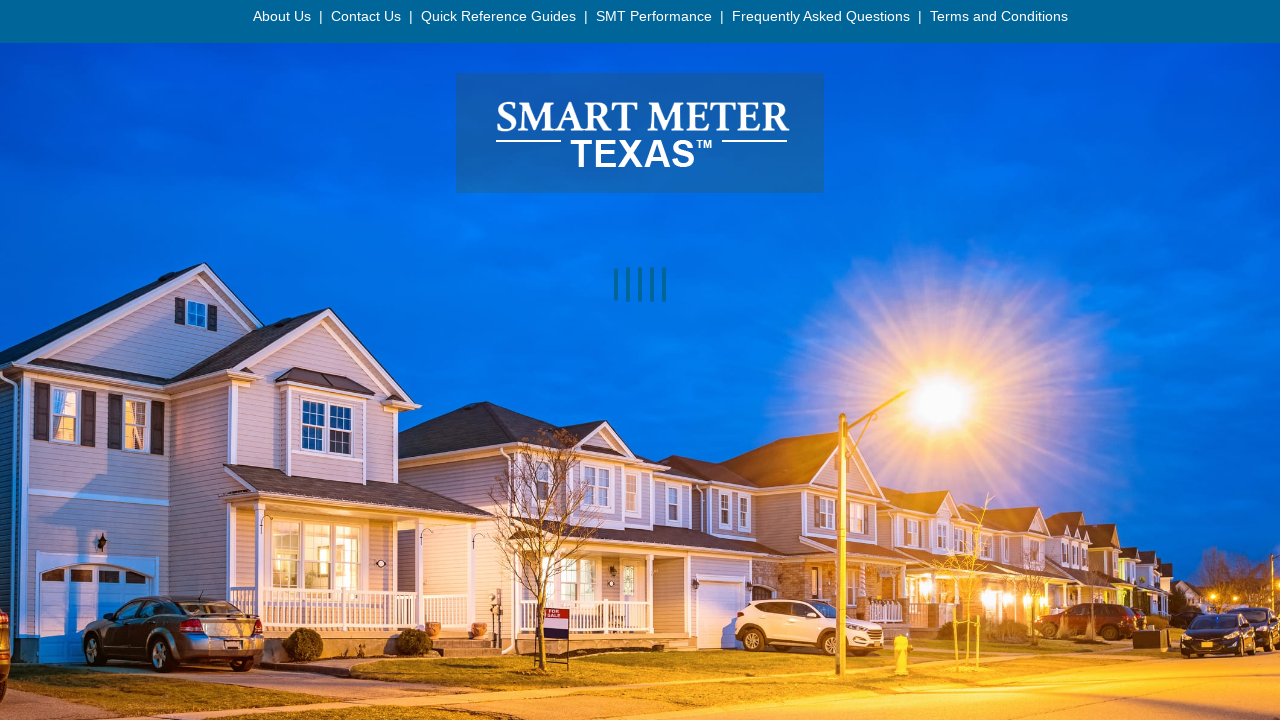

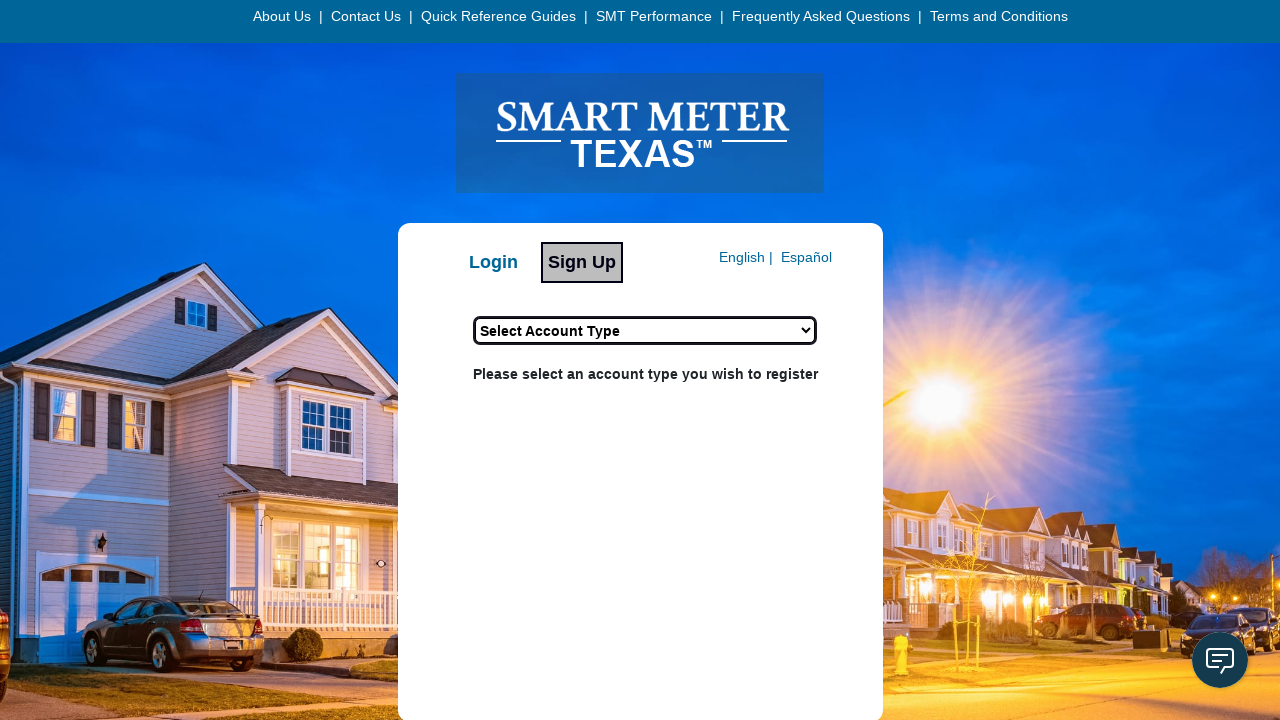